Tests login field validation with uppercase English characters

Starting URL: https://b2c.passport.rt.ru/auth/realms/b2c/protocol/openid-connect/auth?client_id=account_b2c&redirect_uri=https://b2c.passport.rt.ru/account_b2c/login?theme%3Dlight&response_type=code&scope=openid&state=ac430121-8a61-410e-8d51-016d4d0a1a5b&theme=light&auth_type

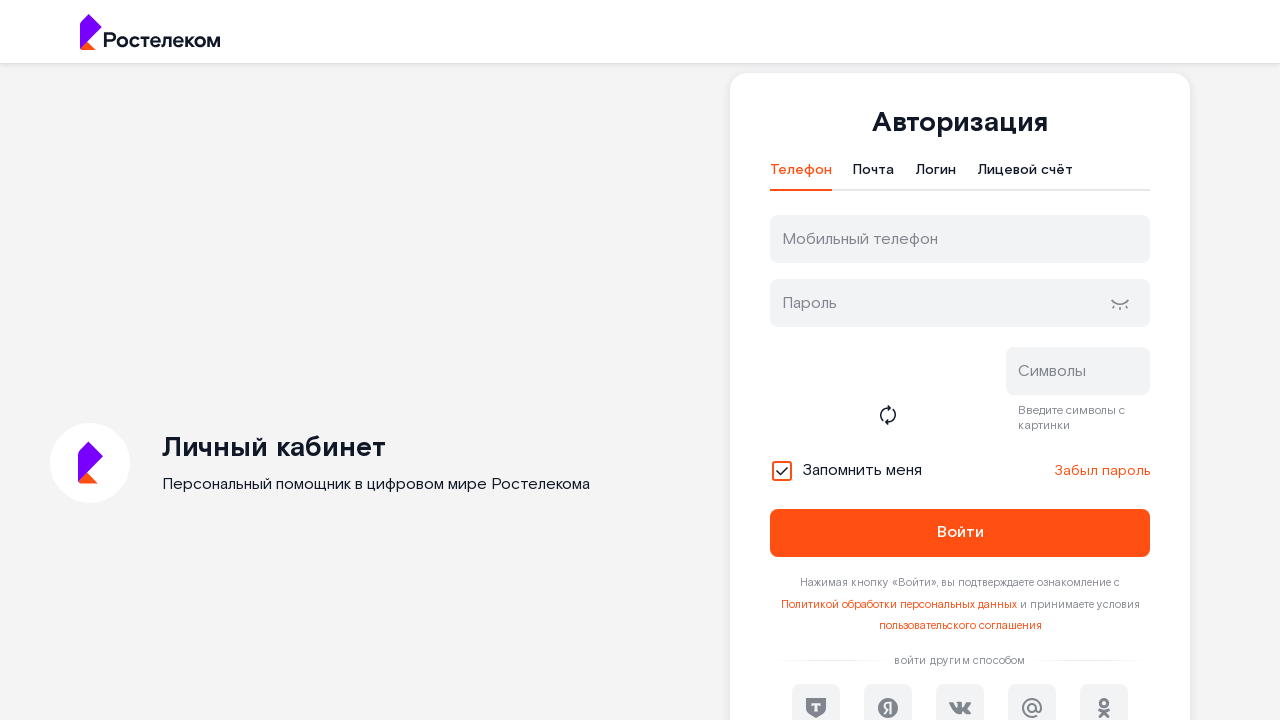

Clicked on login tab at (936, 175) on xpath=//*[@id="t-btn-tab-login"]
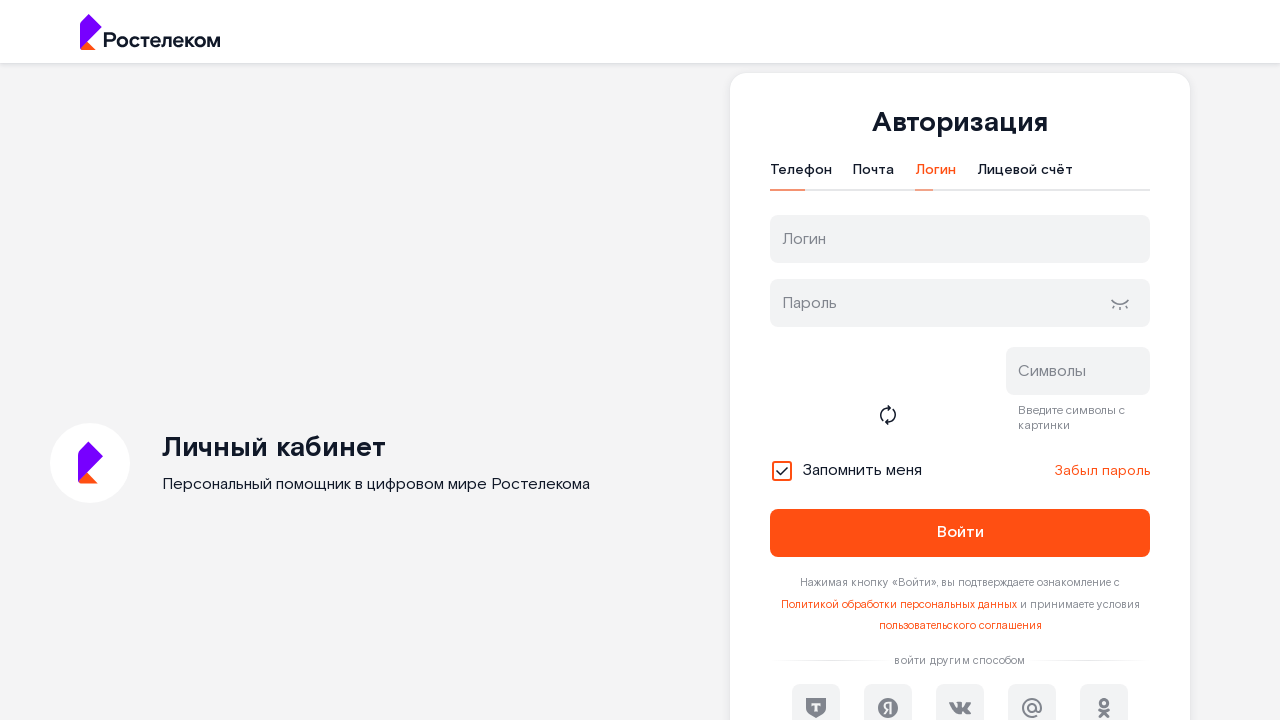

Filled login field with uppercase English characters (A-Z) on input#username
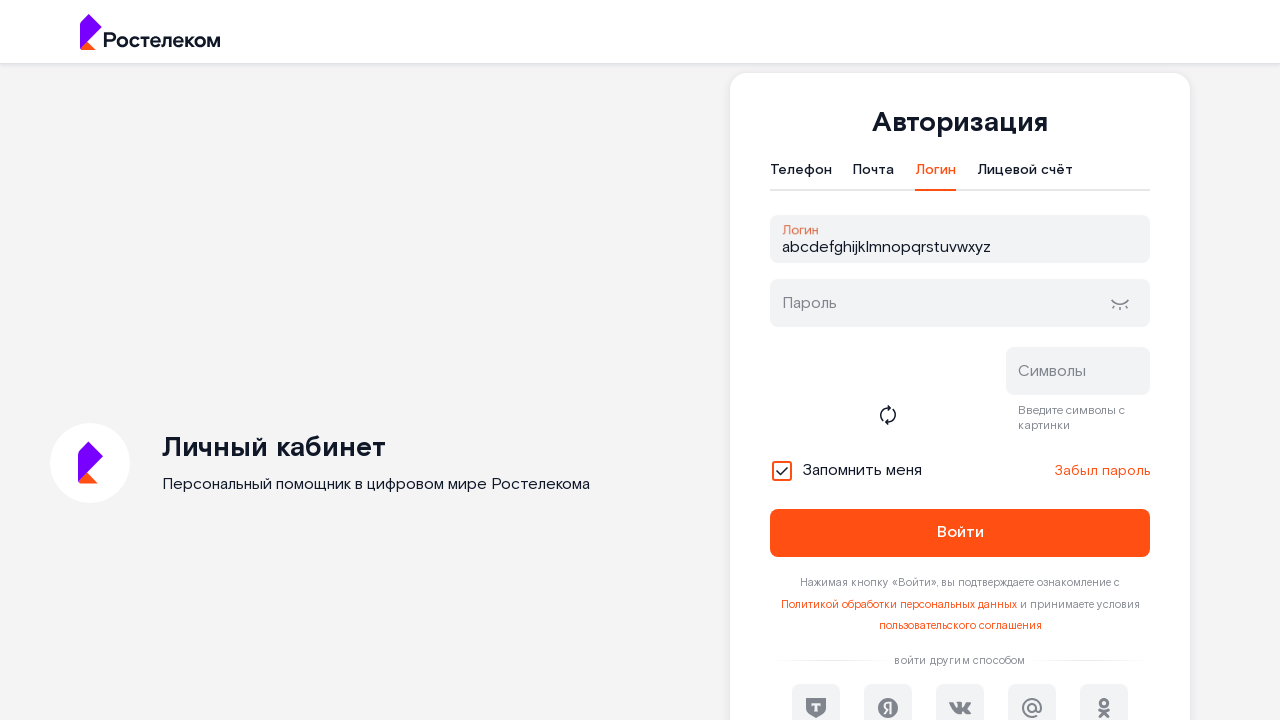

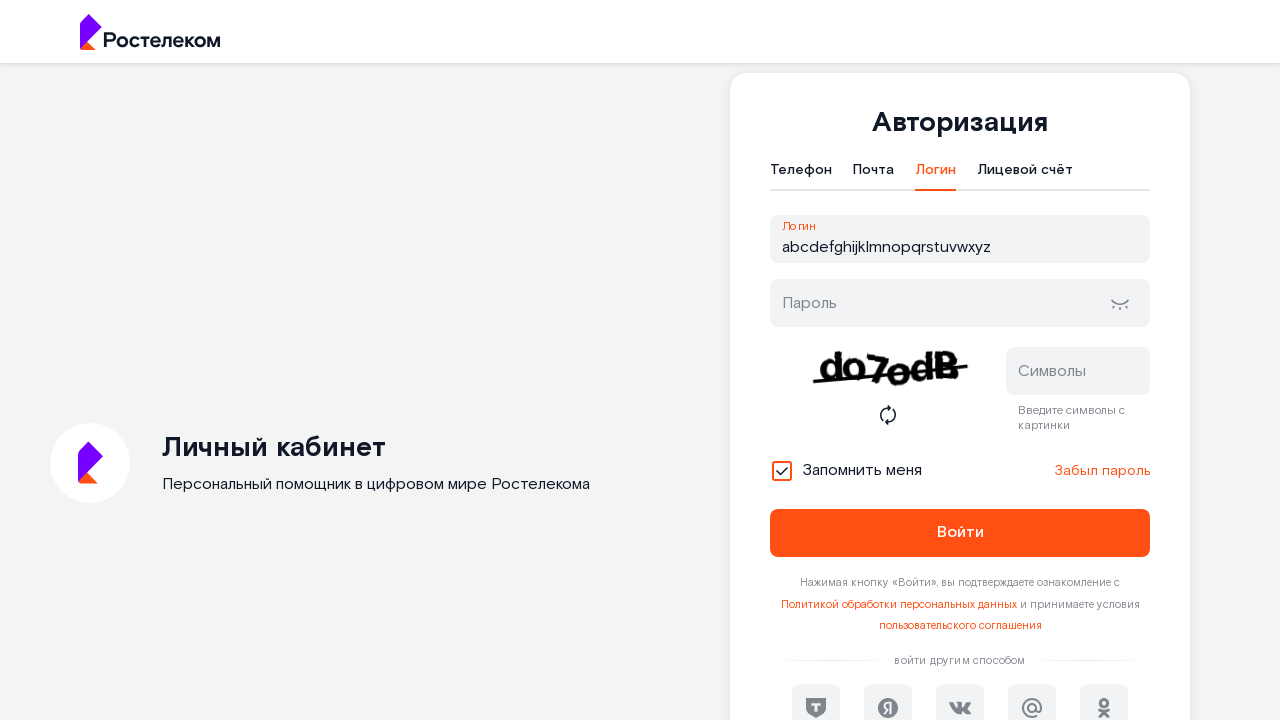